Tests various form elements and interactions on a demo page including text inputs, dropdowns, radio buttons, checkboxes, sliders, and iframes

Starting URL: https://seleniumbase.io/demo_page/

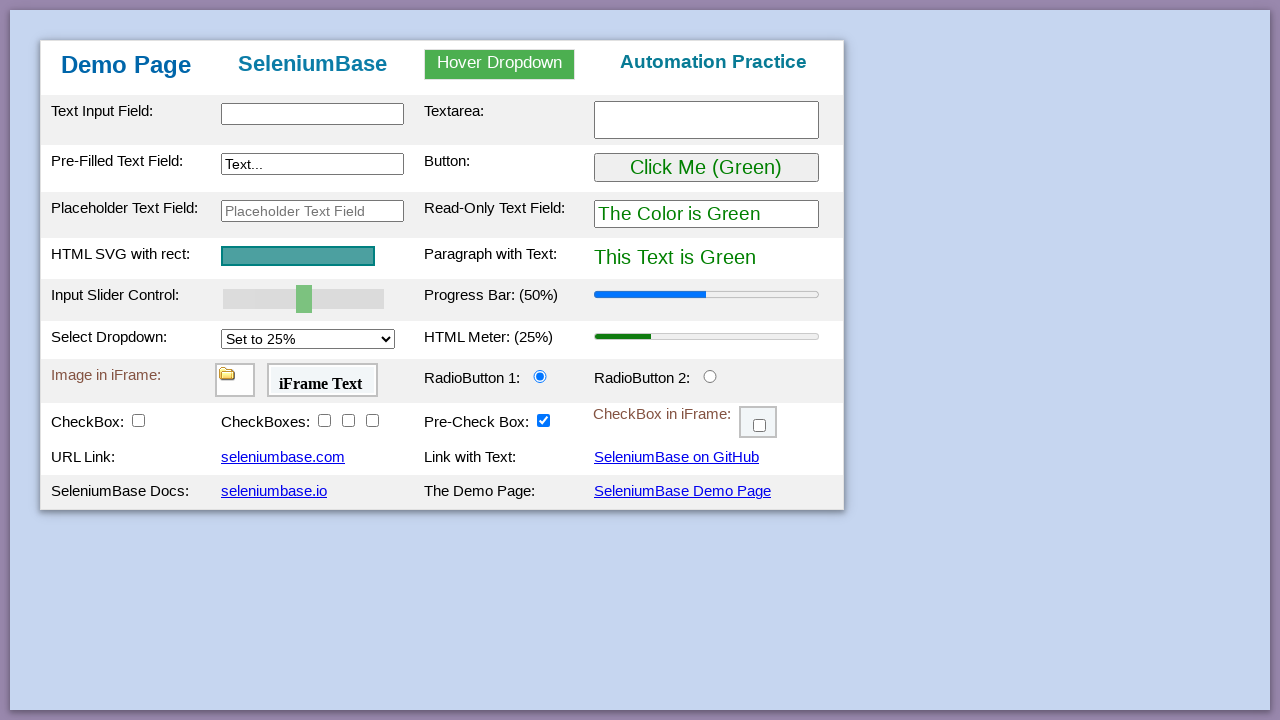

Filled text input field with 'Madhu' on input#myTextInput
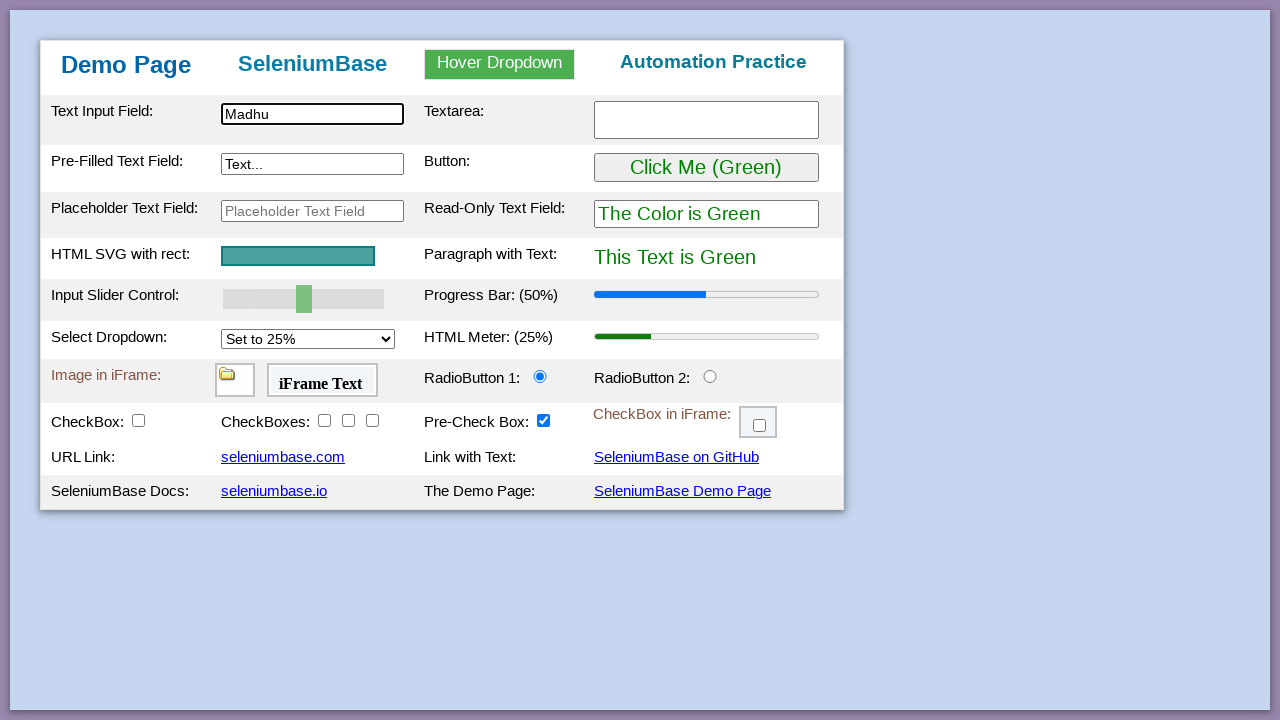

Clicked myButton at (706, 168) on button#myButton
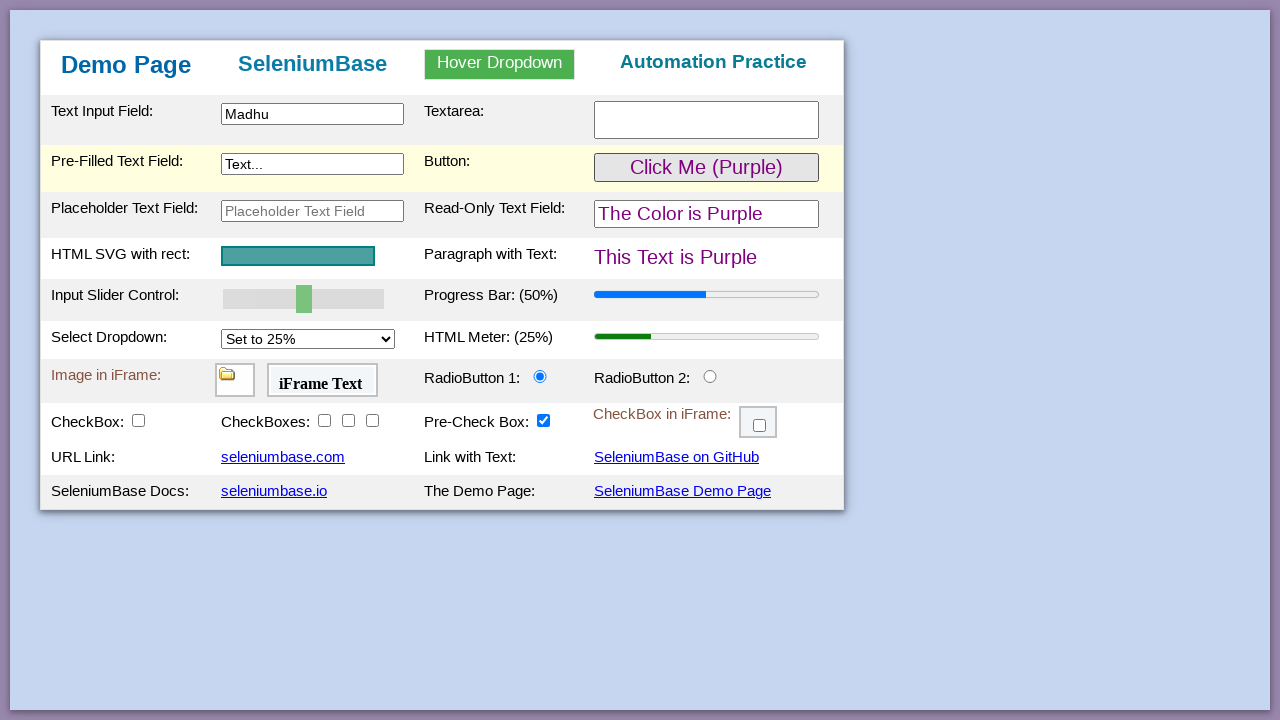

Filled placeholder text field with 'Hie' on input#placeholderText
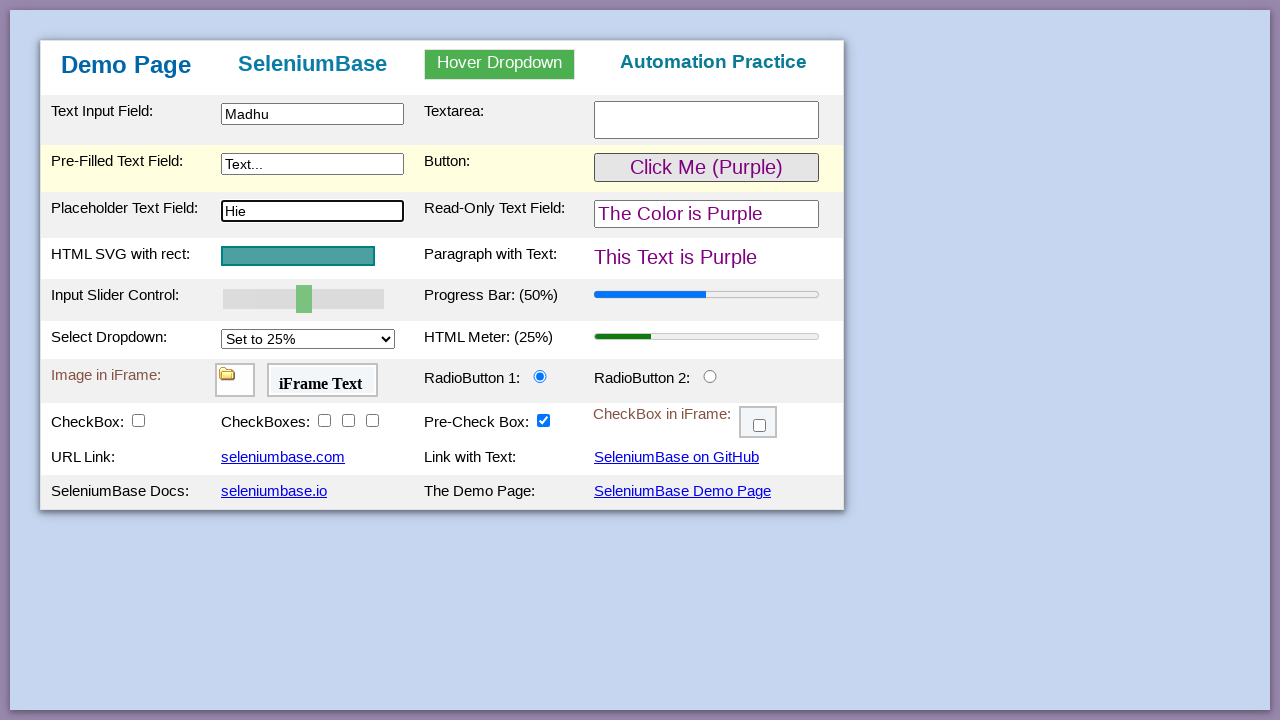

Selected 4th option from dropdown (index 3) on select#mySelect
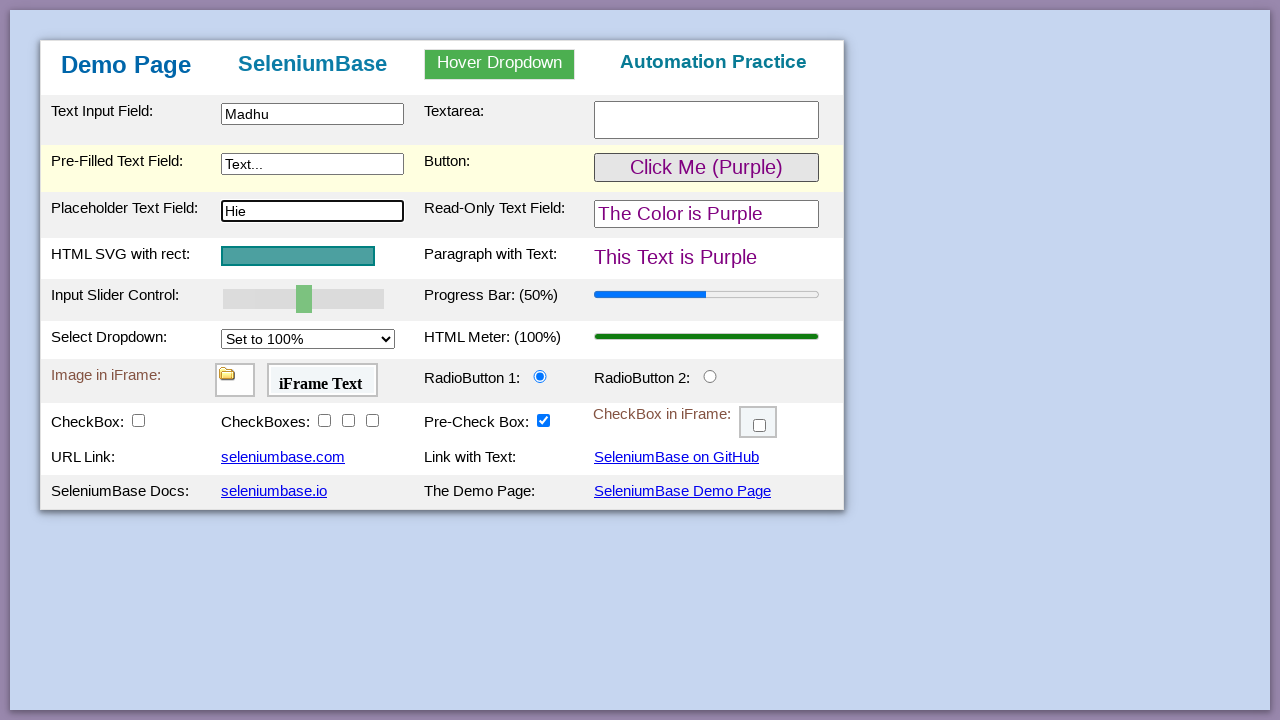

Clicked radio button 2 at (710, 376) on input#radioButton2
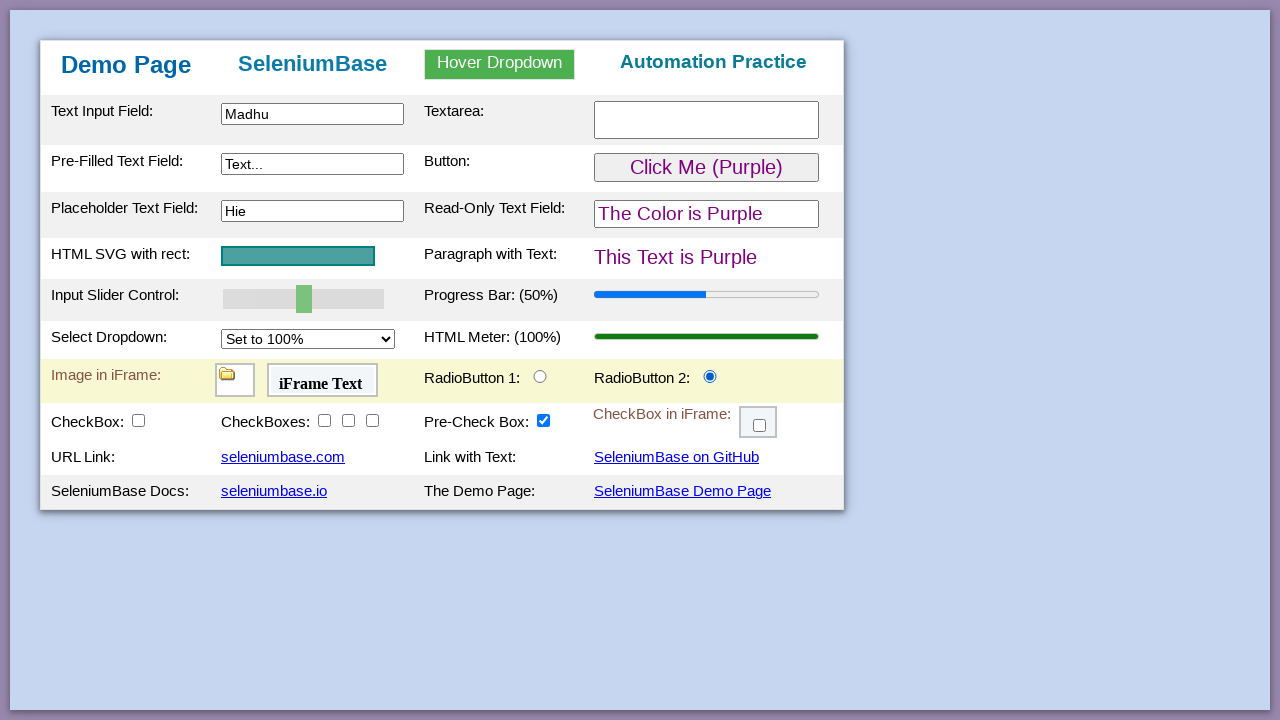

Located iframe myFrame3
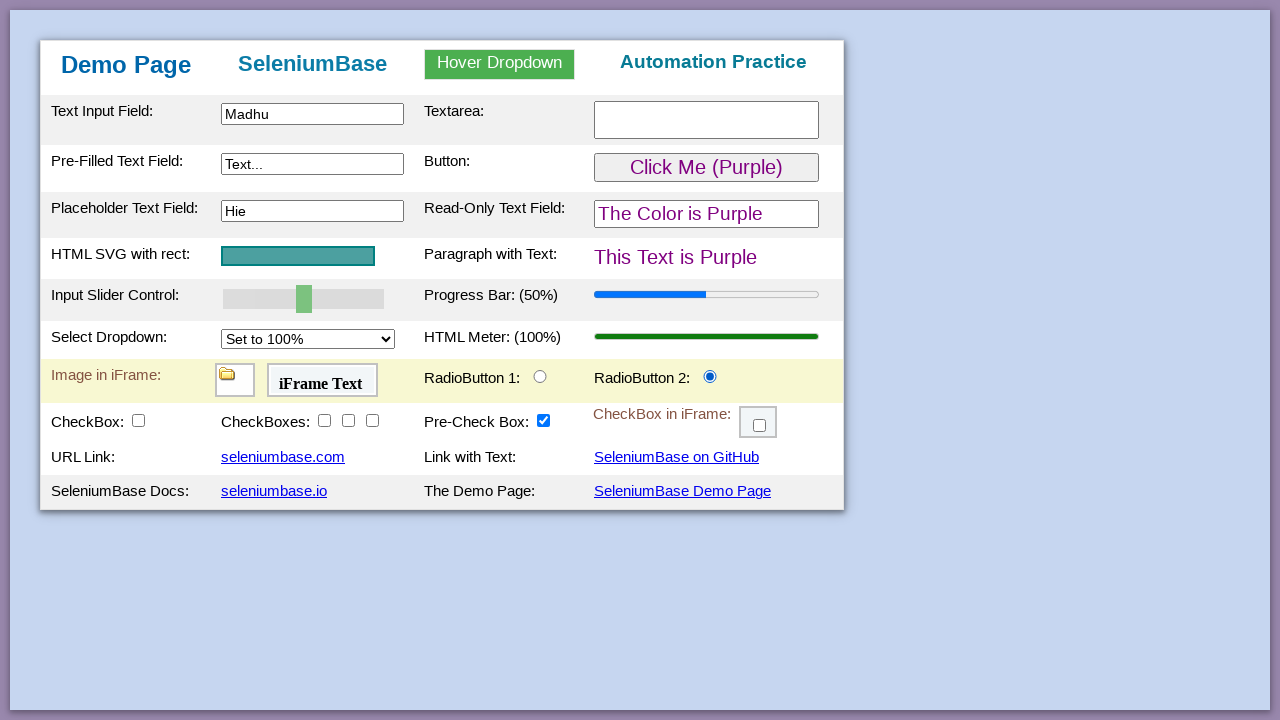

Clicked checkbox 6 inside iframe at (760, 426) on iframe#myFrame3 >> nth=0 >> internal:control=enter-frame >> input#checkBox6
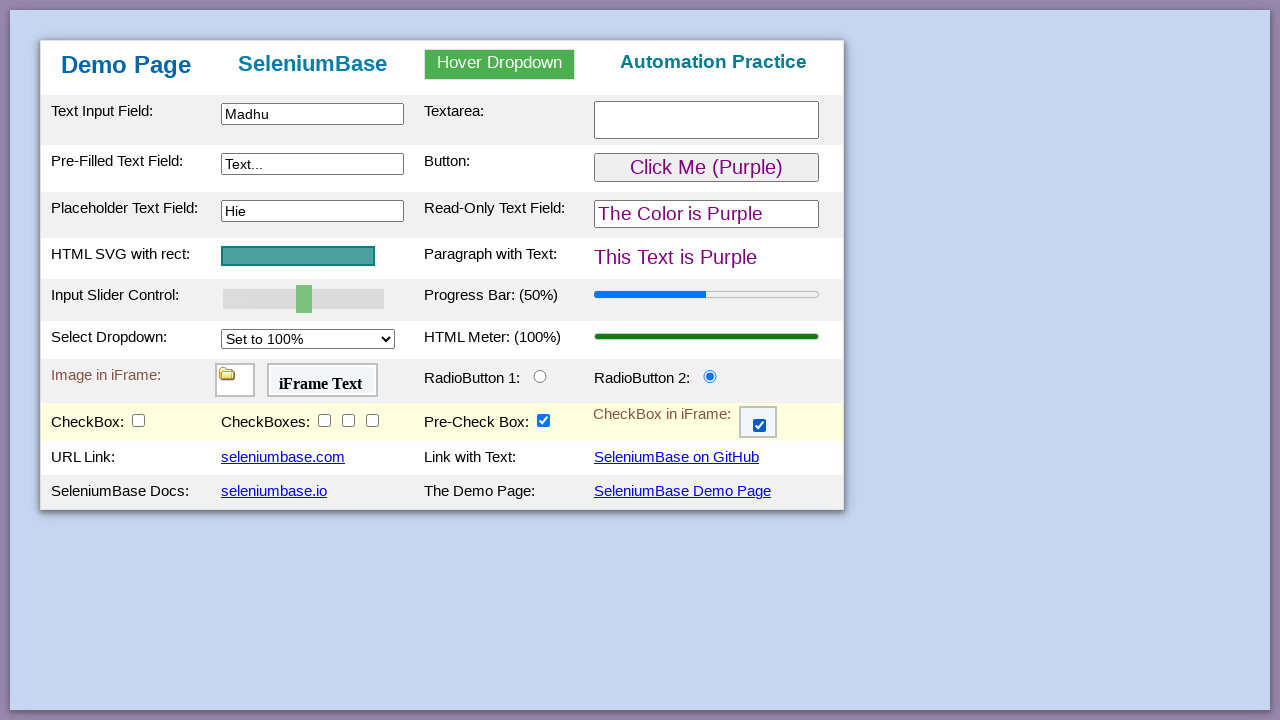

Hovered over Hover Dropdown element at (499, 64) on div:has-text('Hover Dropdown')
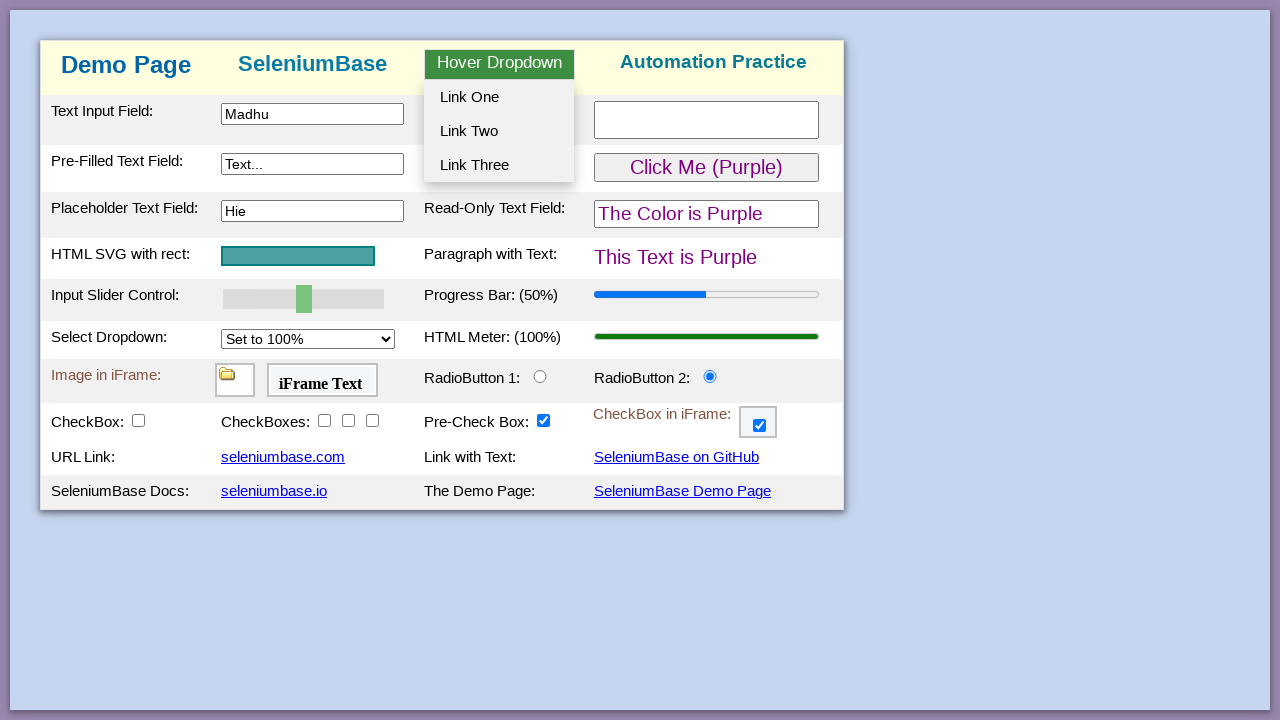

Clicked URL link (myLink1) at (283, 457) on a#myLink1
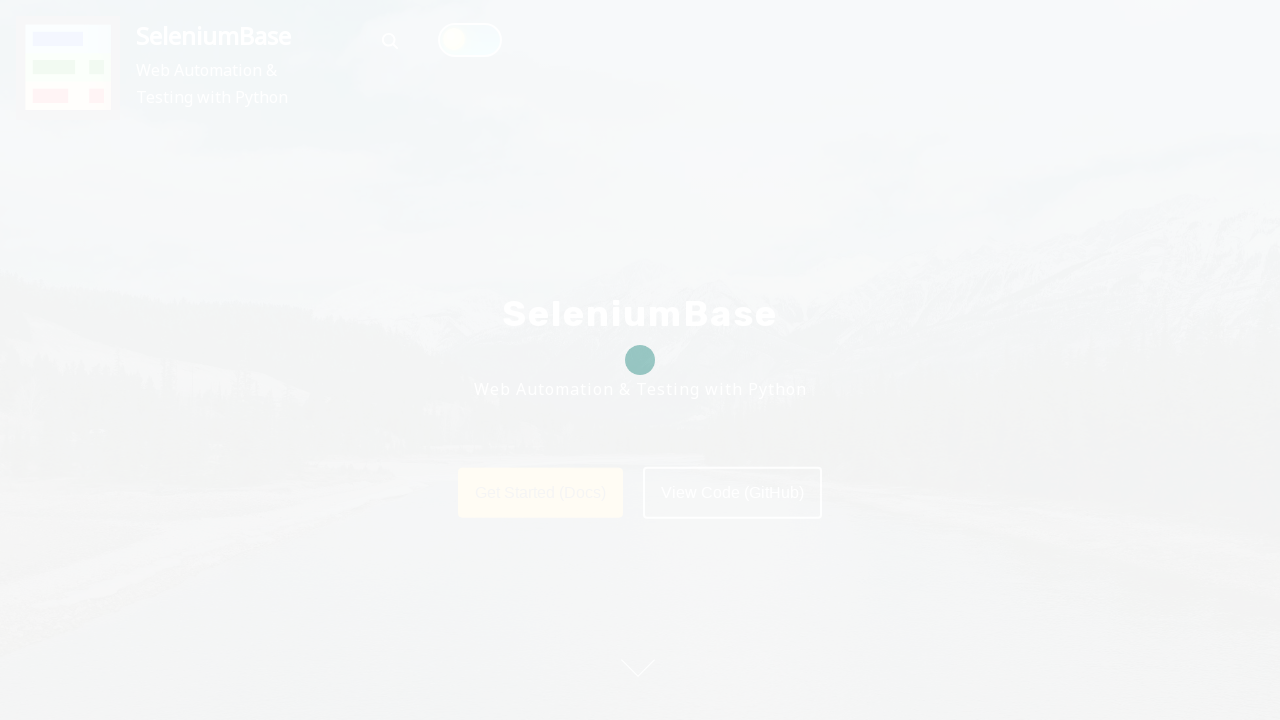

SeleniumBase page loaded successfully - navigation completed
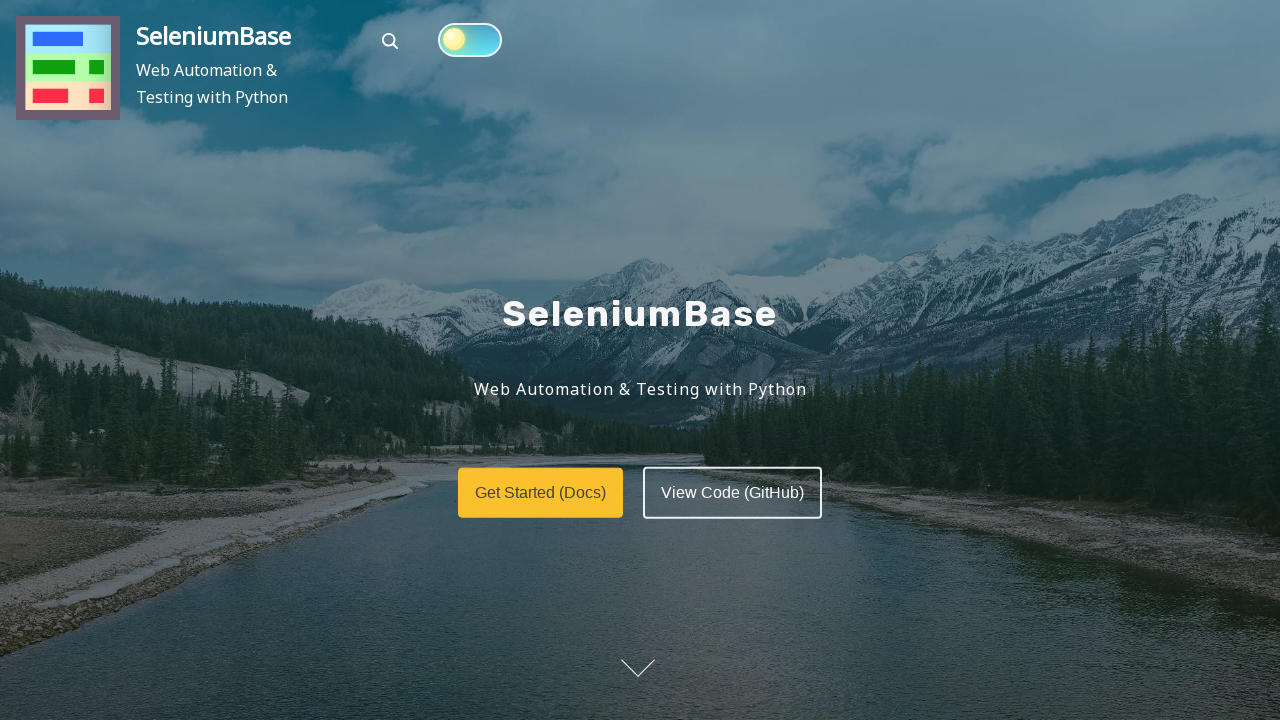

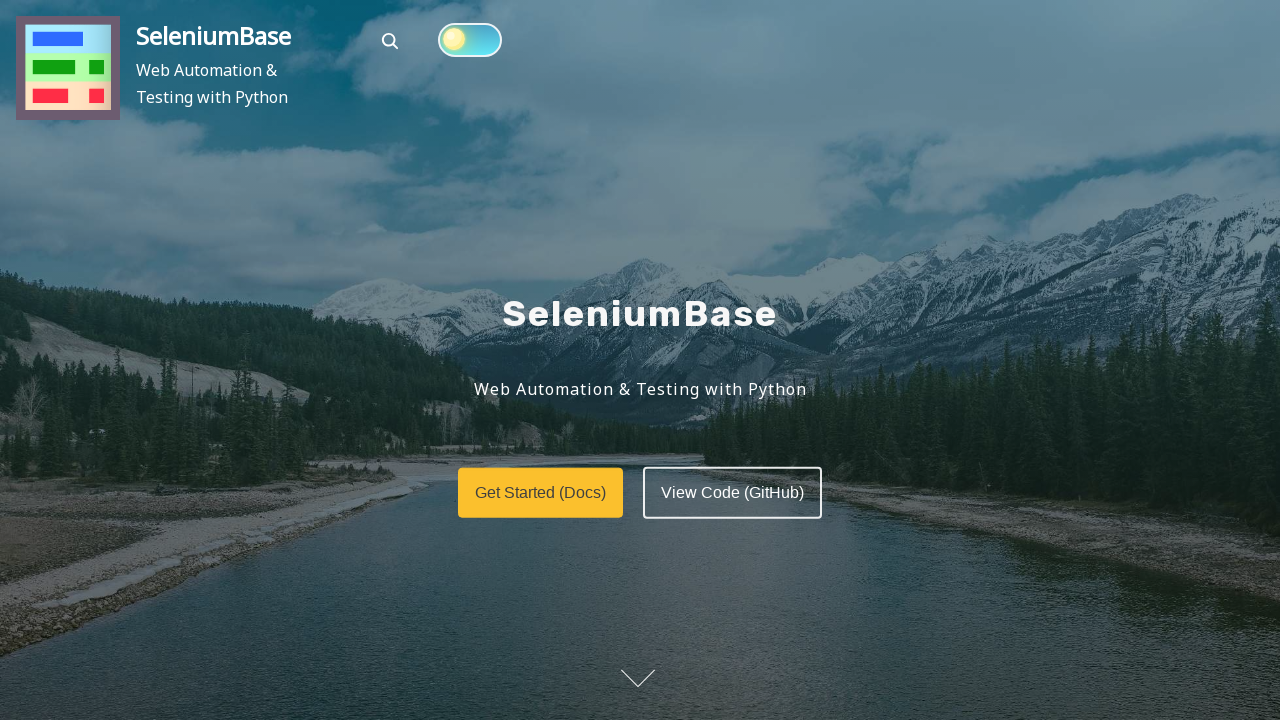